Demonstrates waiting for an element to become visible and clicking on a social media link in the footer of the OrangeHRM demo login page.

Starting URL: https://opensource-demo.orangehrmlive.com/

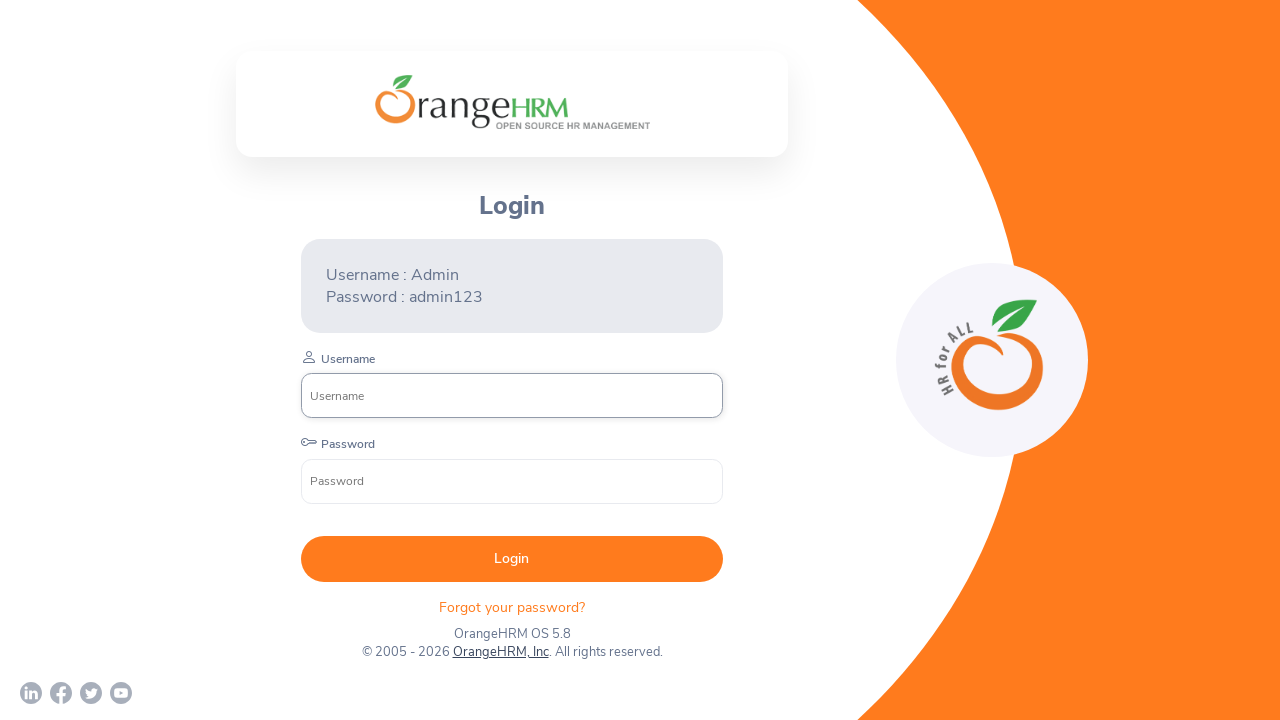

Waited for YouTube link in footer to become visible
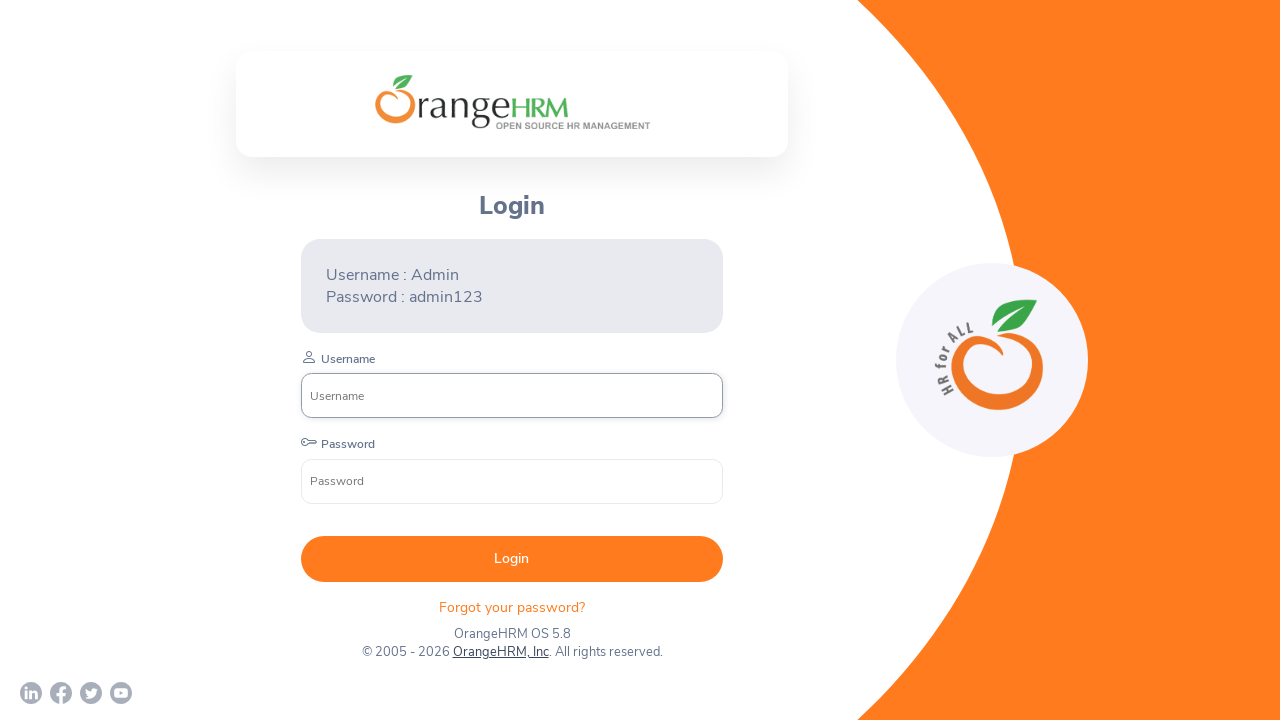

Clicked YouTube social media link in footer at (121, 693) on (//div[contains(@class,'orangehrm-login-footer')]/a)[4]
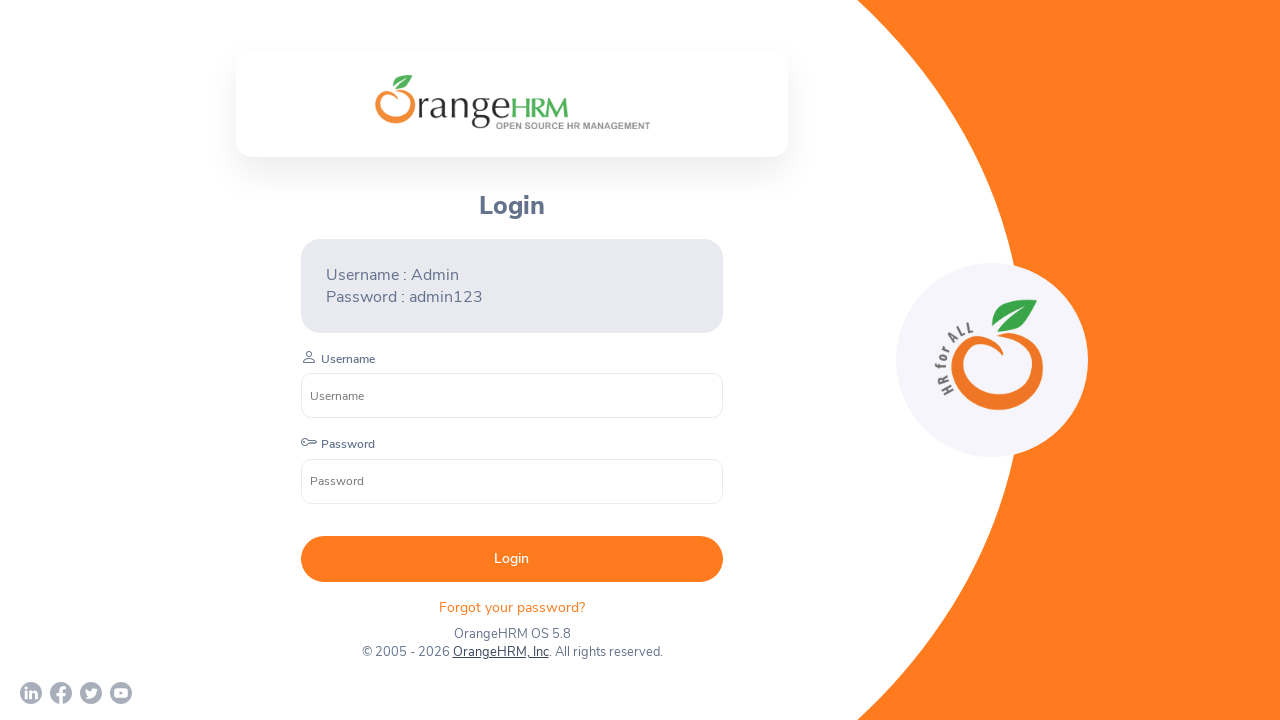

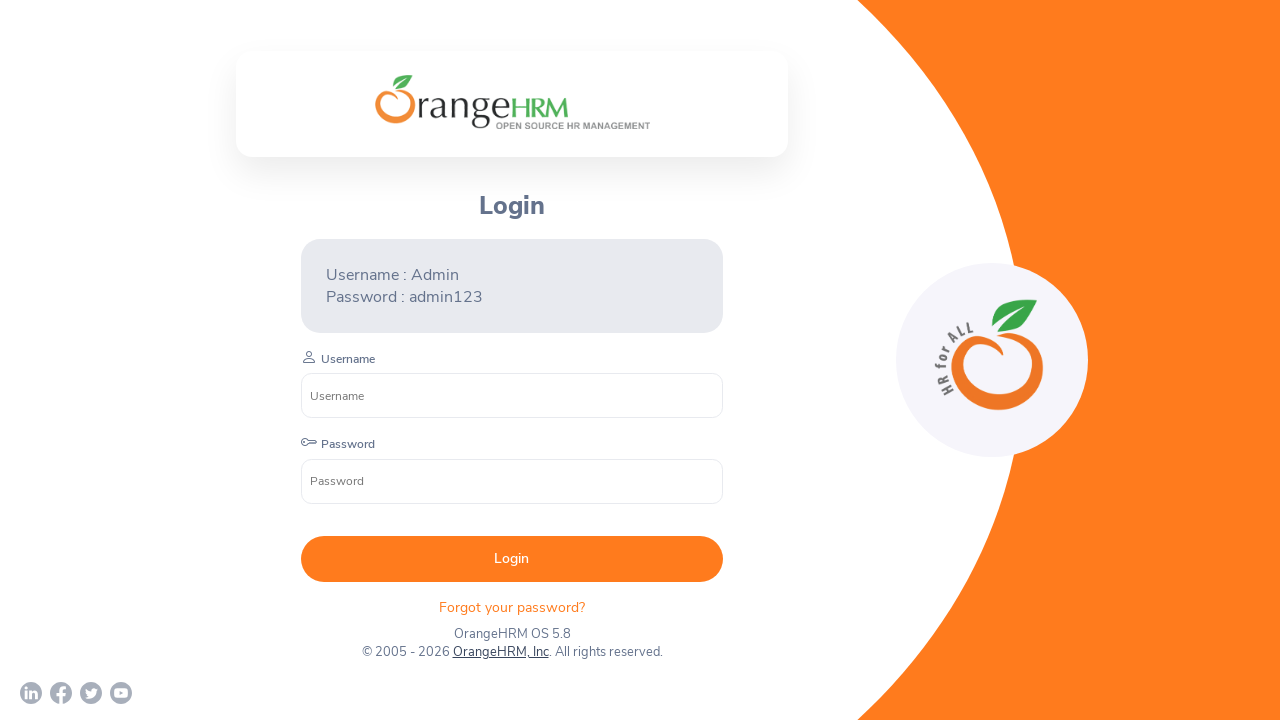